Tests entering text in a JavaScript prompt by clicking the third button, entering a name, and verifying it appears in the result

Starting URL: https://the-internet.herokuapp.com/javascript_alerts

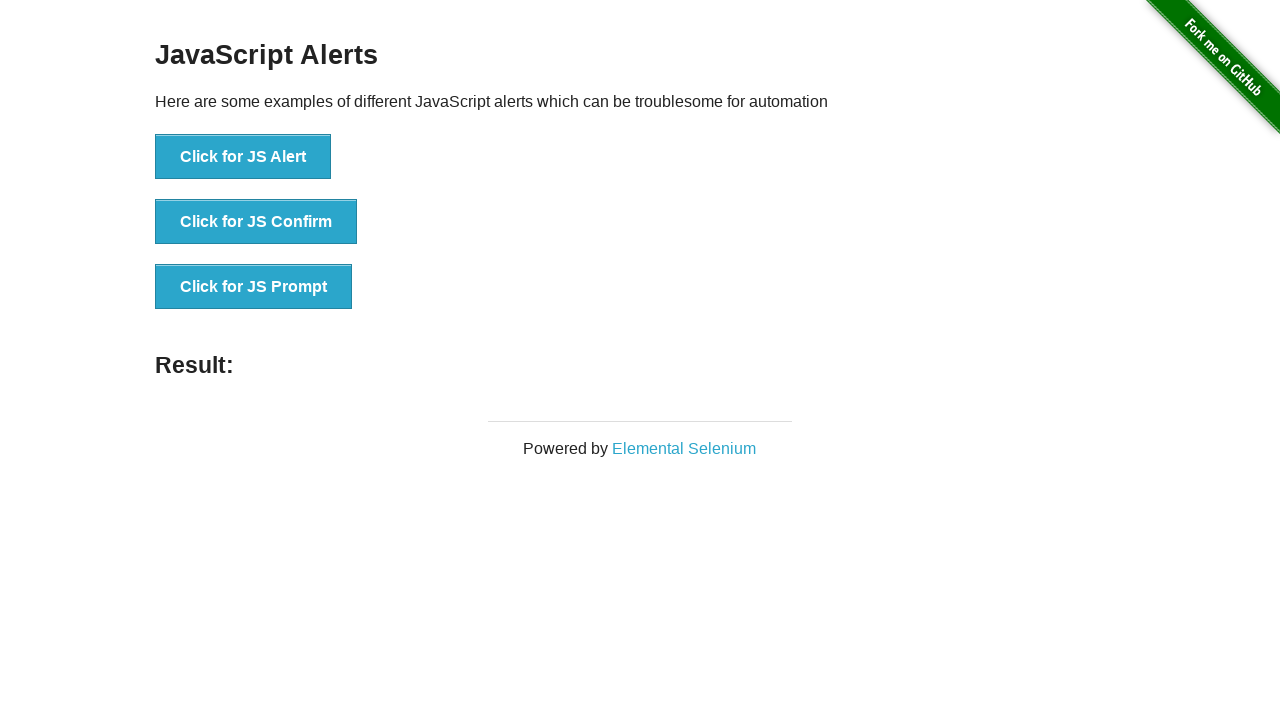

Set up dialog handler to accept prompt with 'John Smith'
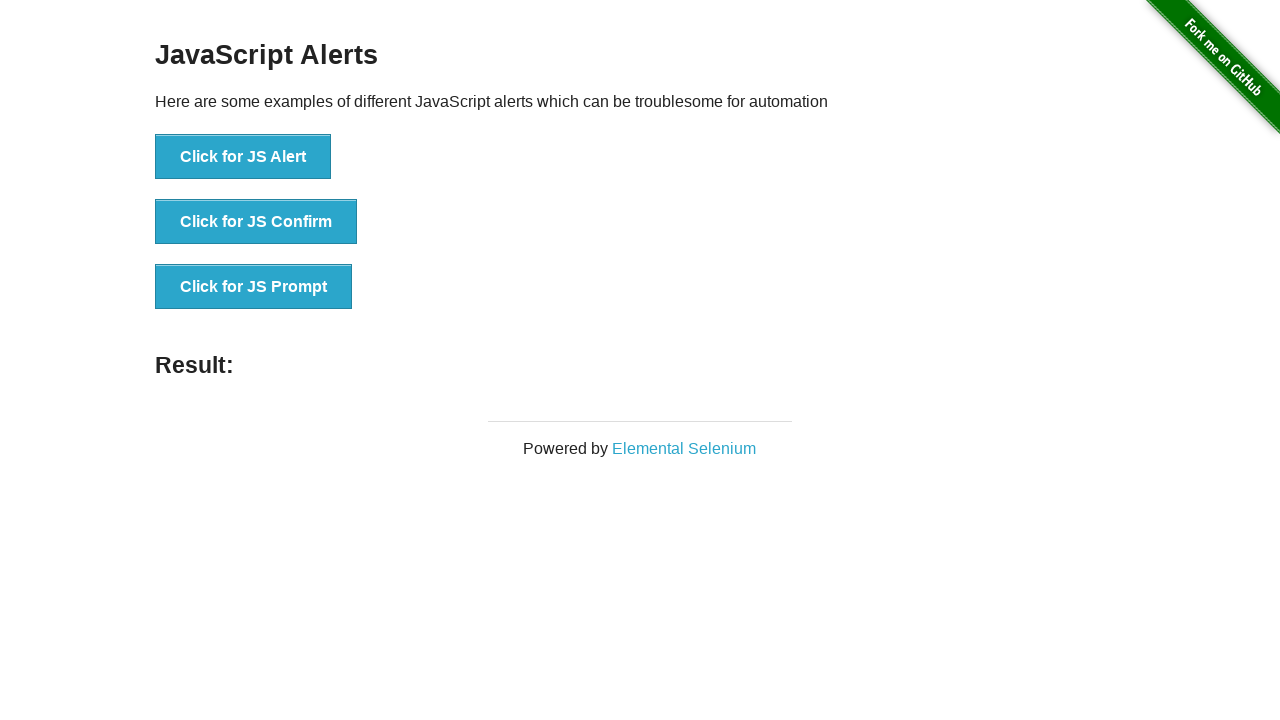

Clicked third button to trigger JavaScript prompt at (254, 287) on button[onclick='jsPrompt()']
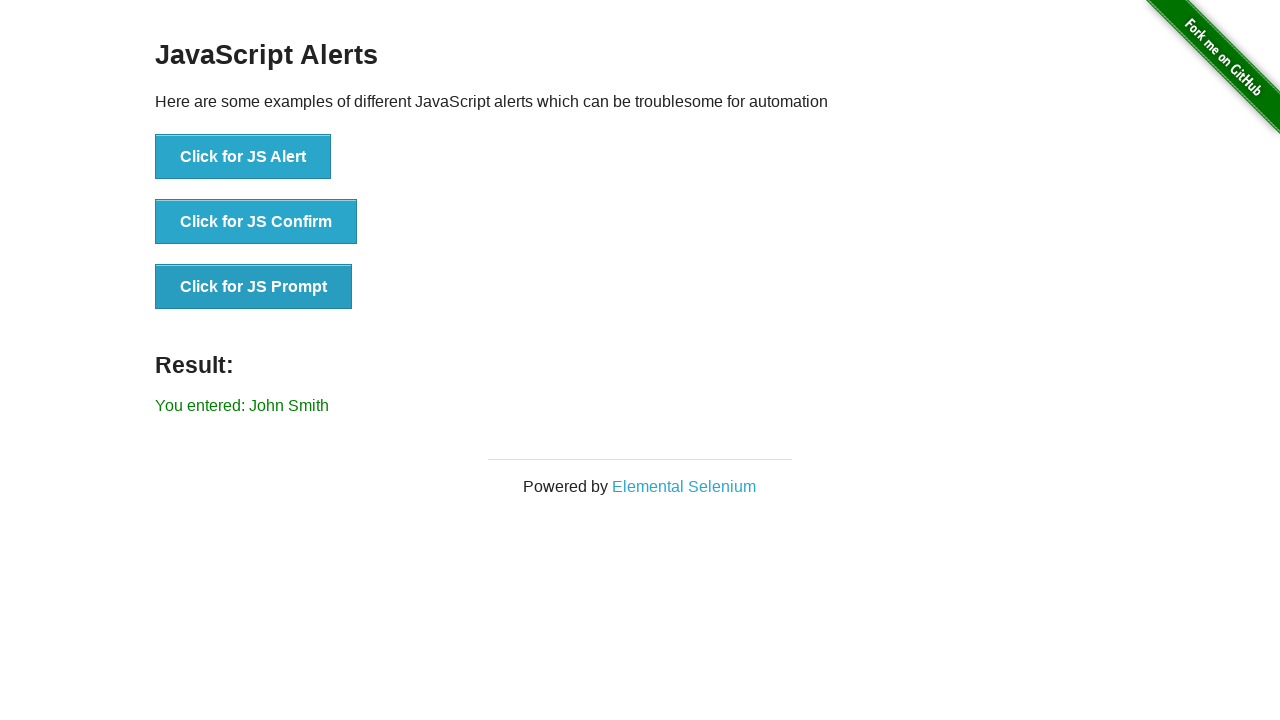

Retrieved result text from page
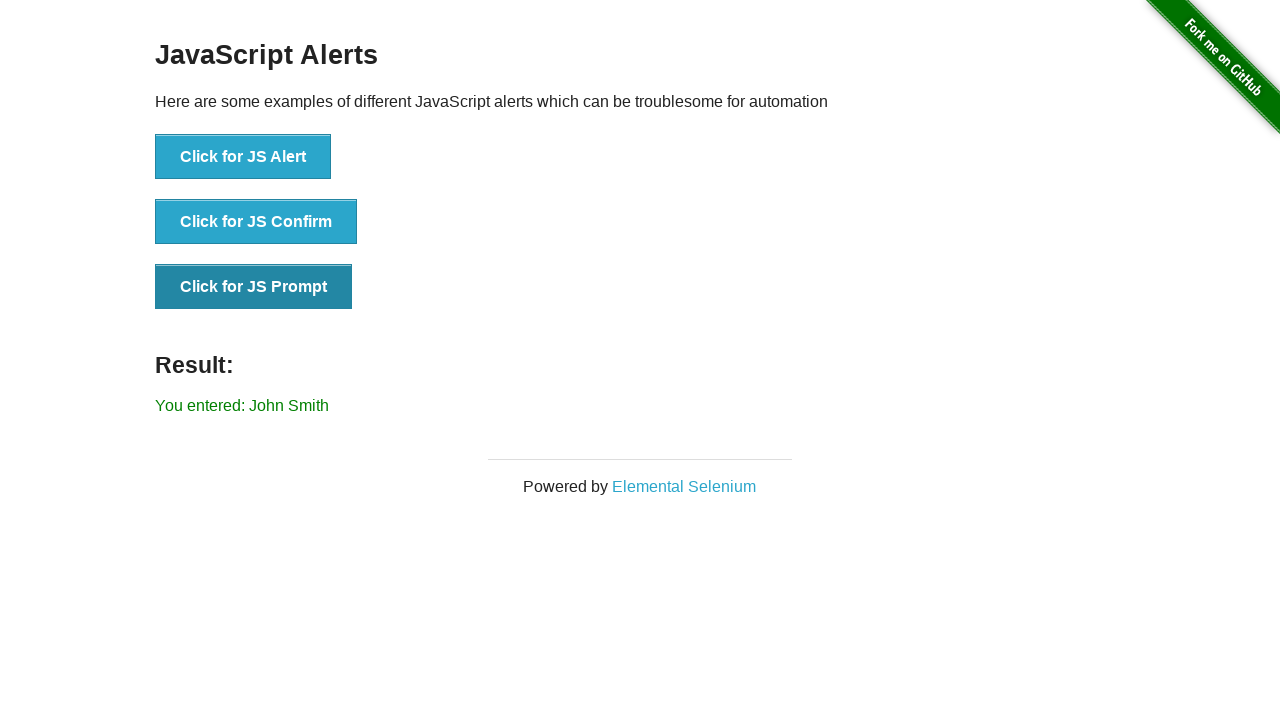

Verified 'John Smith' appears in result message
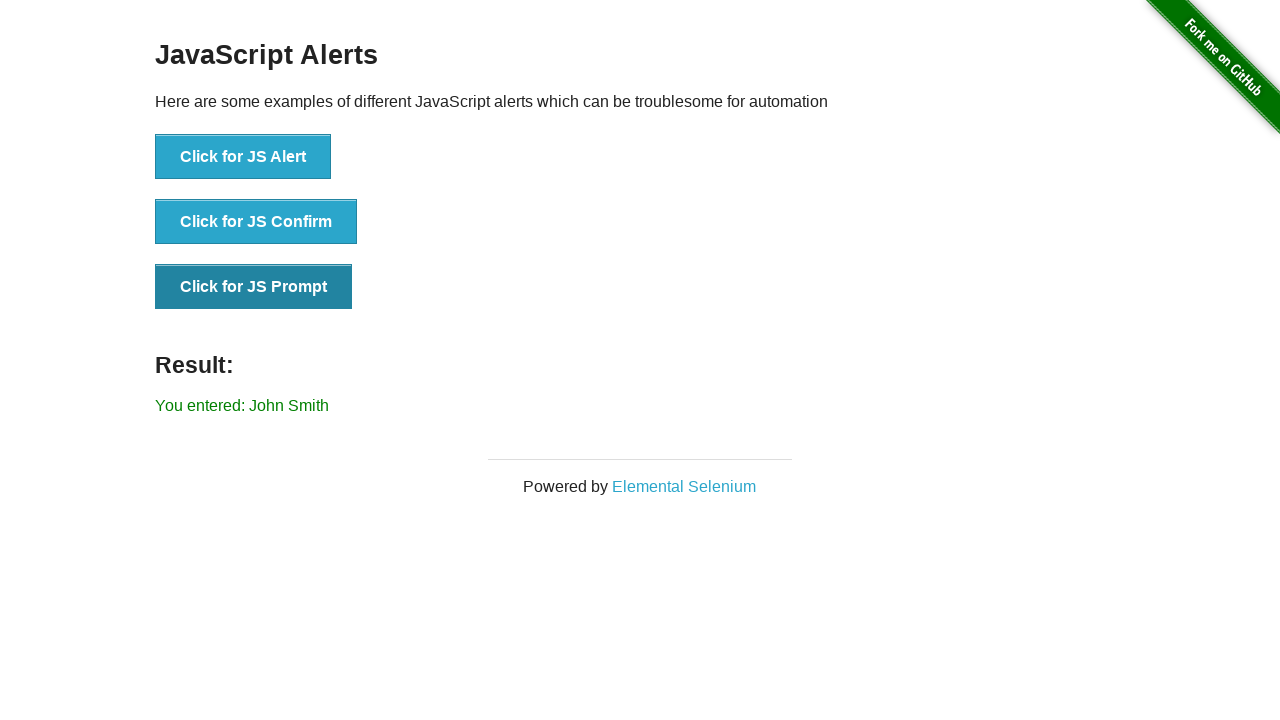

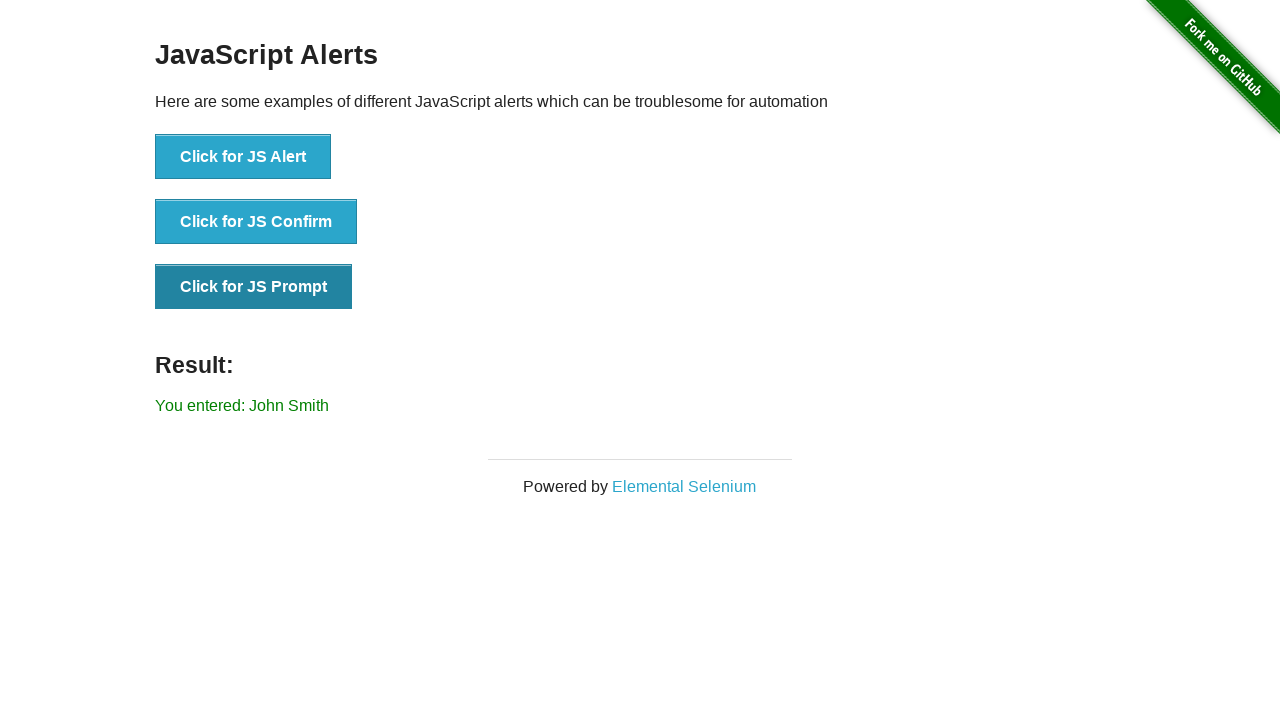